Tests prompt dialog handling by clicking a button to trigger a prompt, entering text, and accepting it

Starting URL: https://demoqa.com/alerts

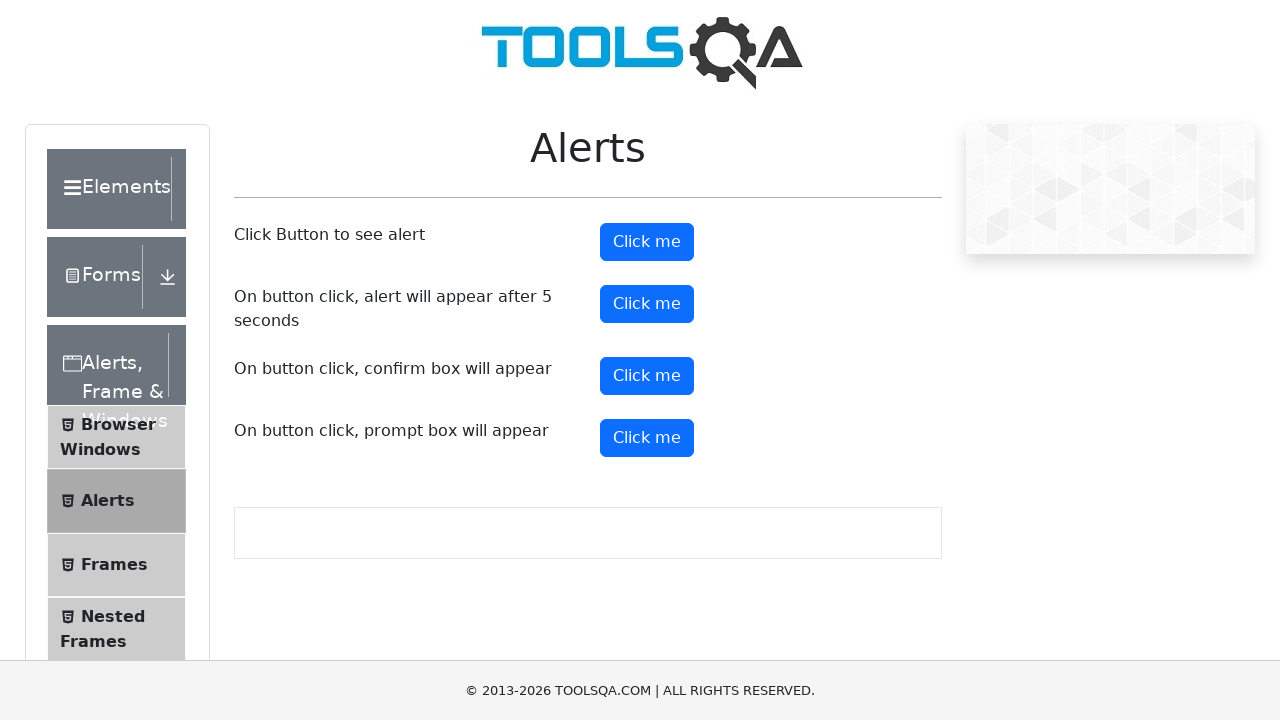

Set up dialog handler to accept prompt with 'Test Input Text'
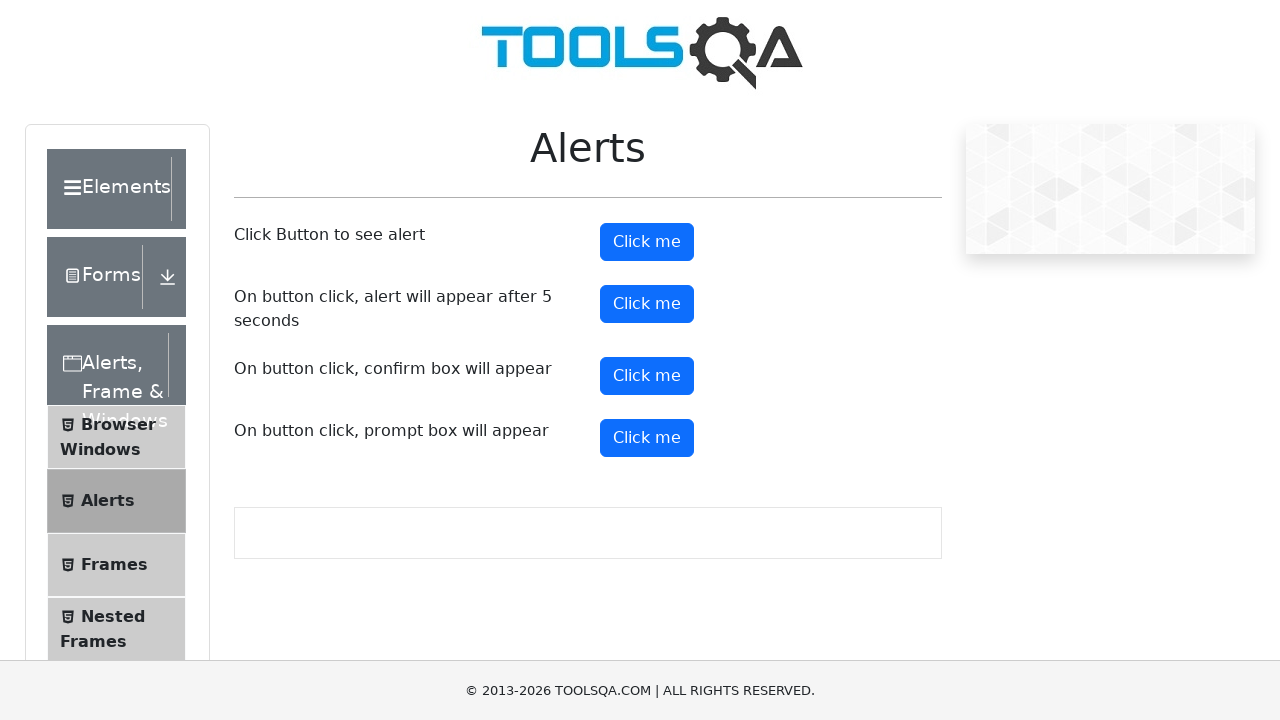

Clicked prompt button to trigger dialog at (647, 438) on #promtButton
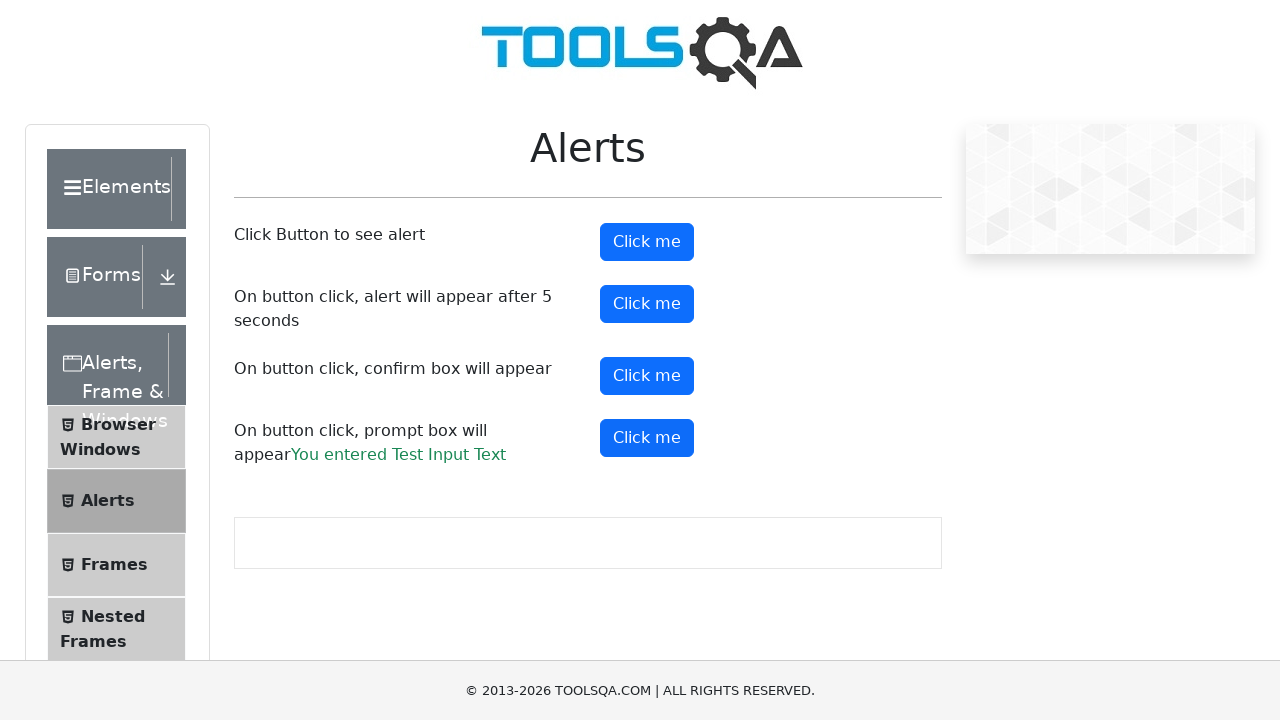

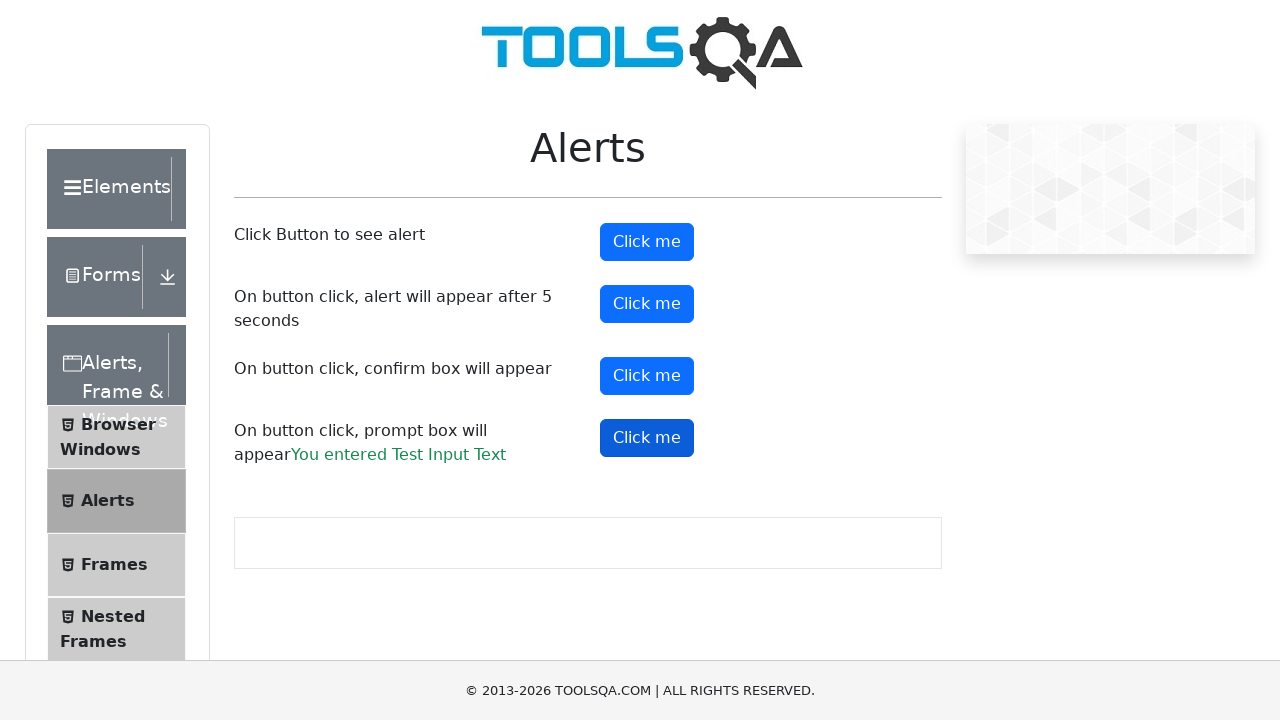